Tests a calculator demo application by entering two numbers (5 and 5), selecting the addition operation, clicking the calculate button, and verifying the result equals 10.

Starting URL: http://juliemr.github.io/protractor-demo/

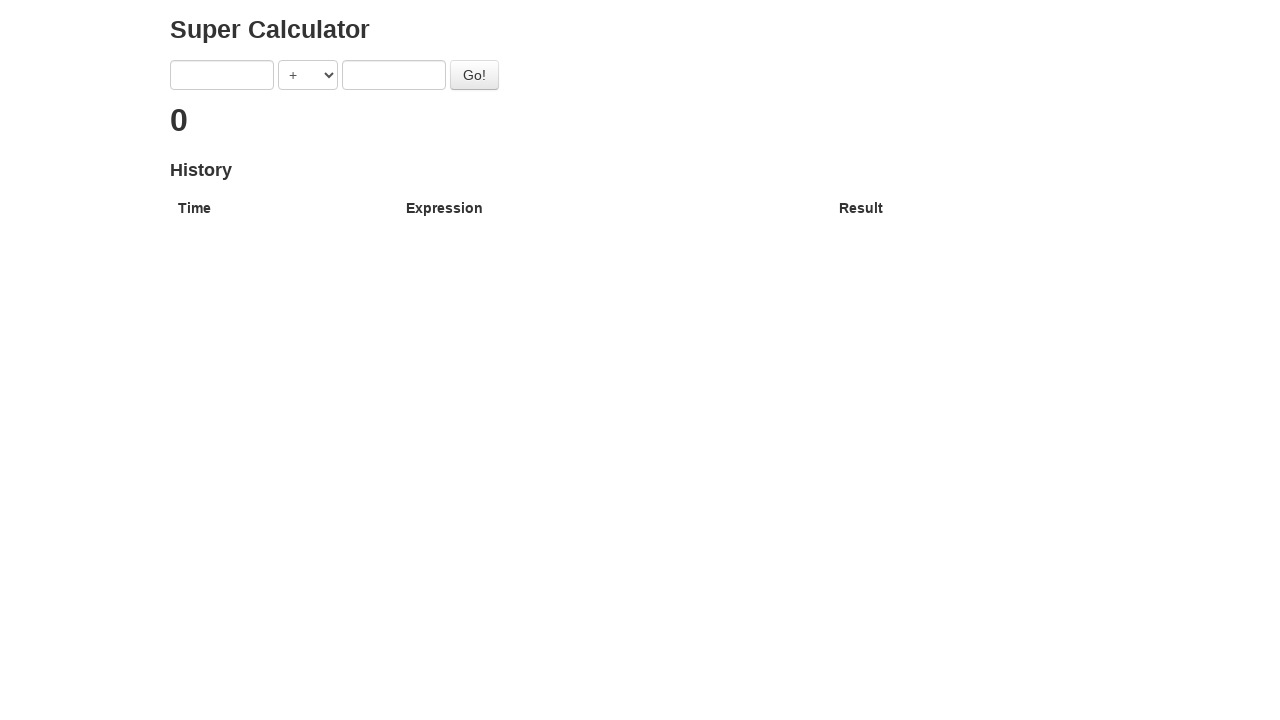

Entered first number: 5 on [ng-model='first']
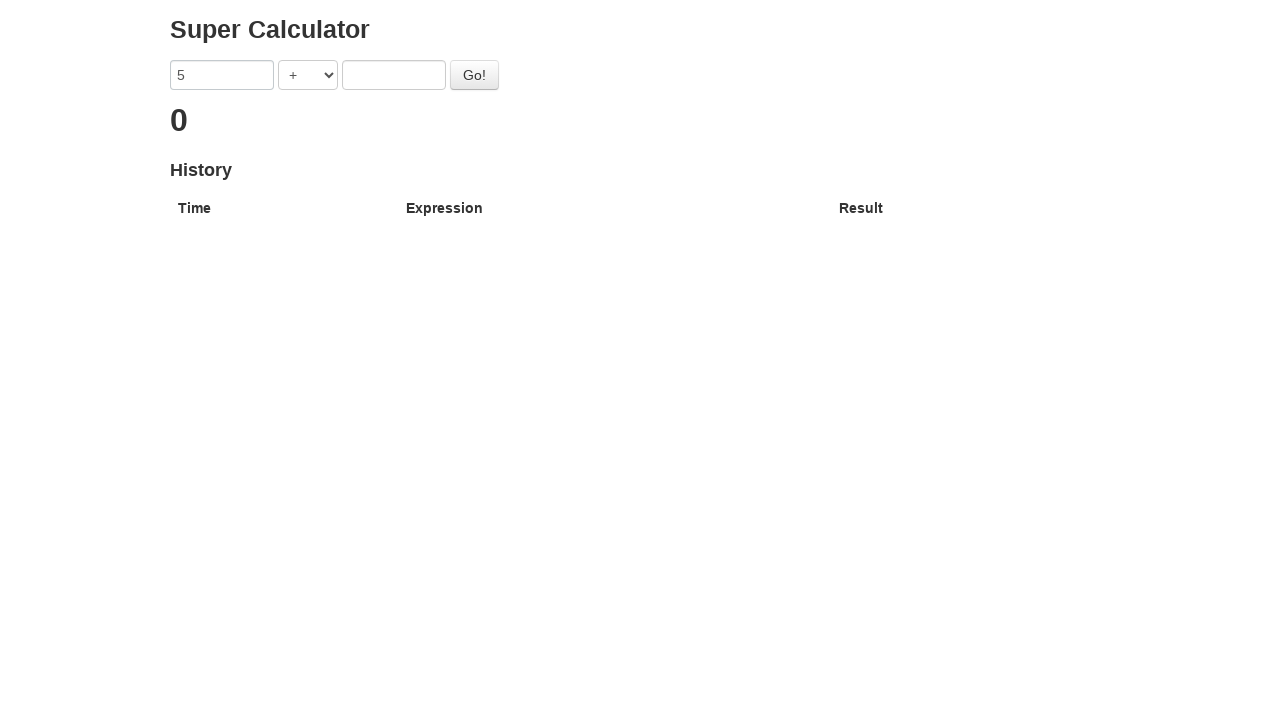

Entered second number: 5 on [ng-model='second']
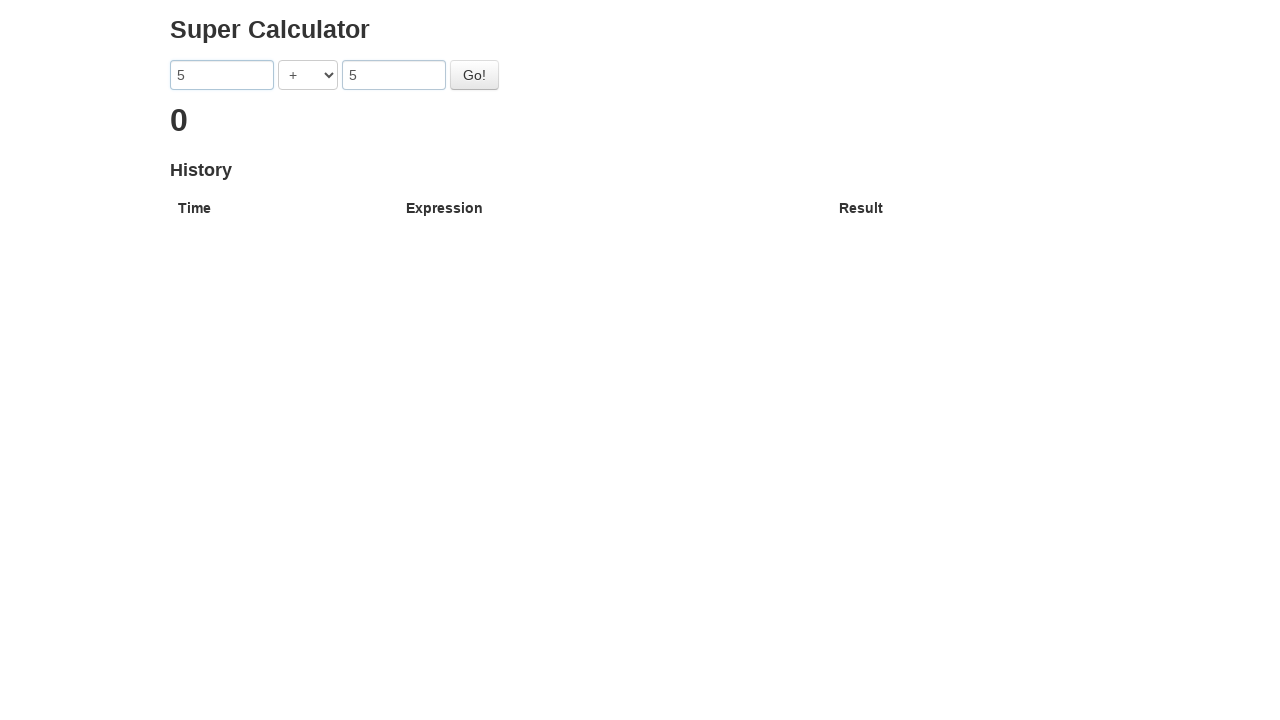

Selected ADDITION operation from dropdown on [ng-model='operator']
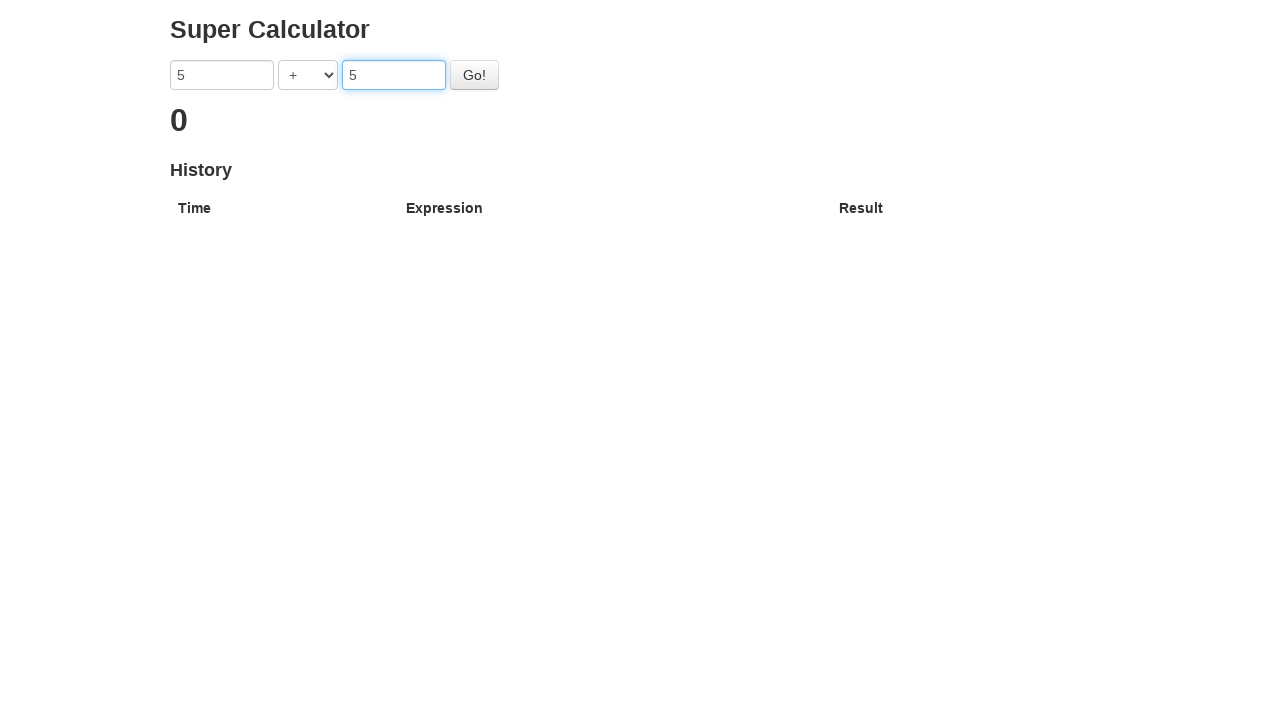

Clicked the Go button to calculate at (474, 75) on .btn
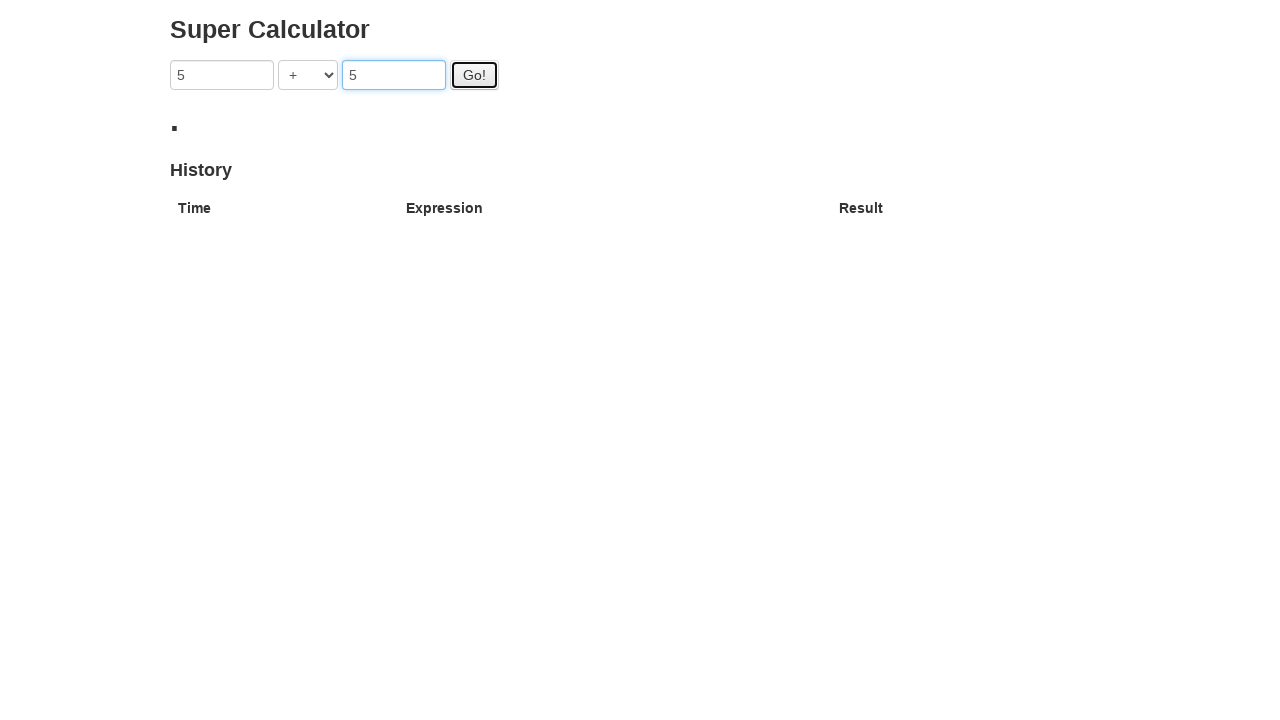

Result element appeared and calculation completed
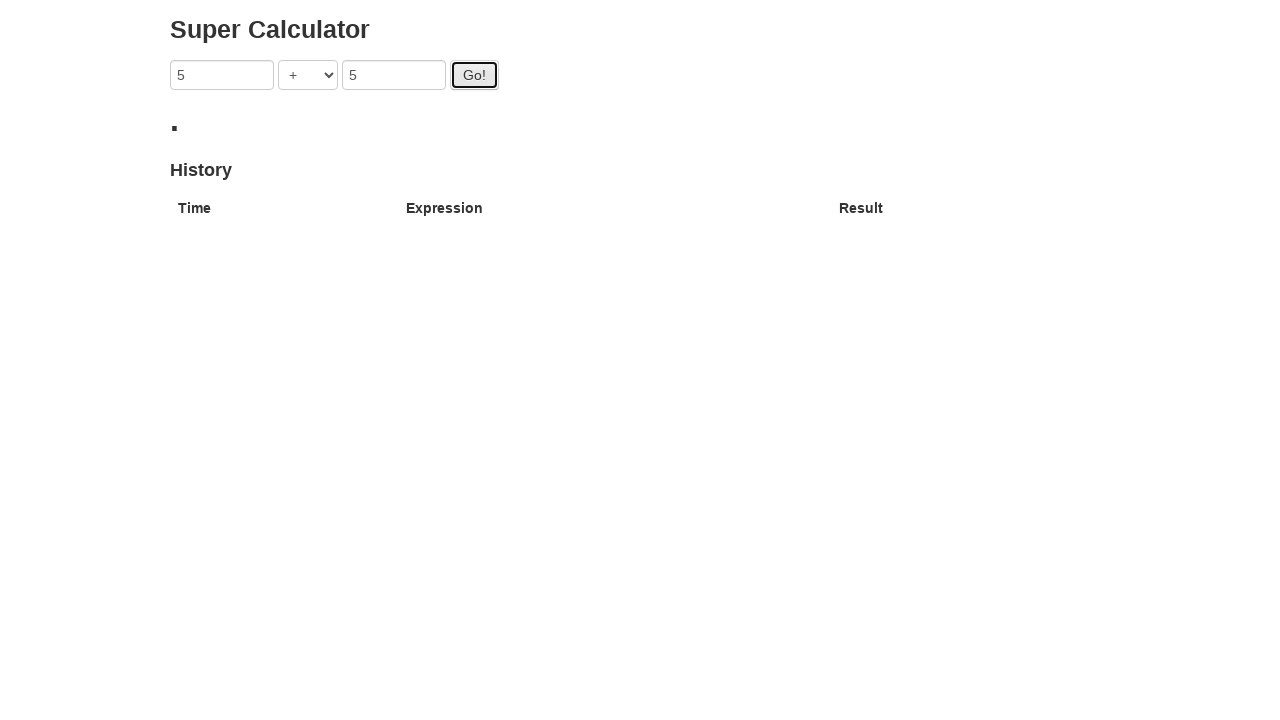

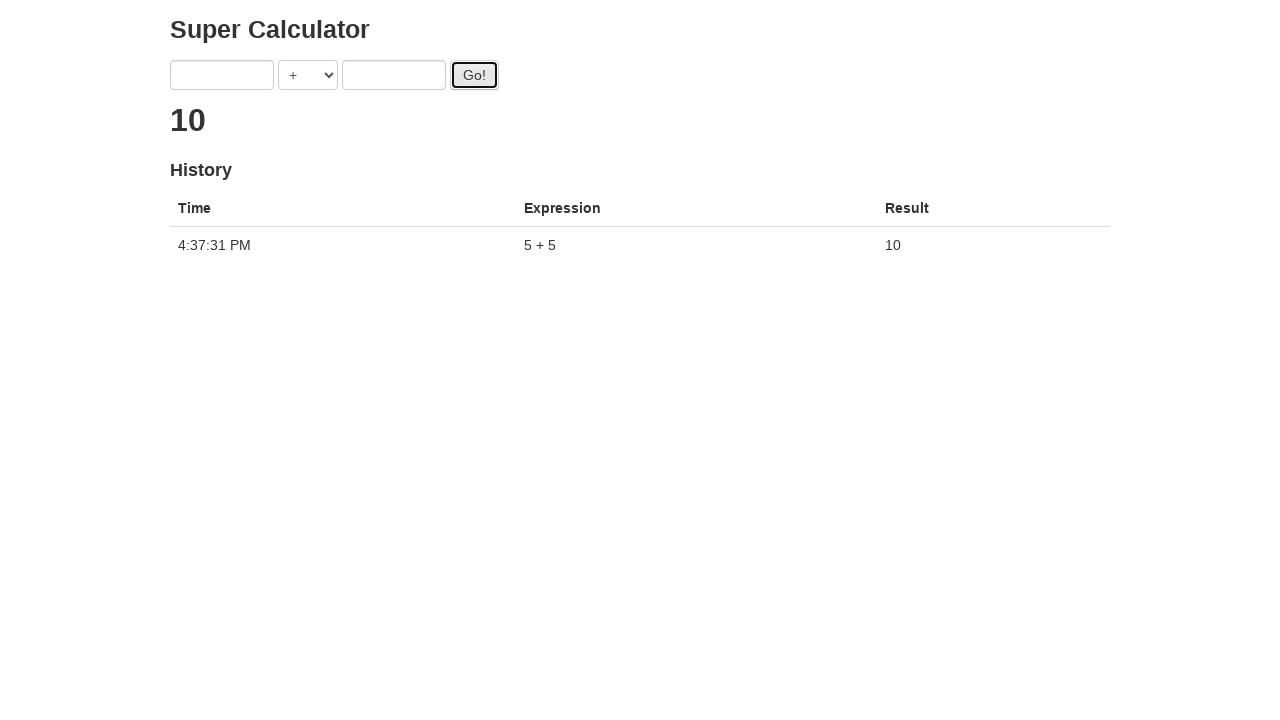